Tests the jQuery UI selectable widget by selecting multiple non-consecutive items using Ctrl+Click

Starting URL: https://jqueryui.com/selectable/

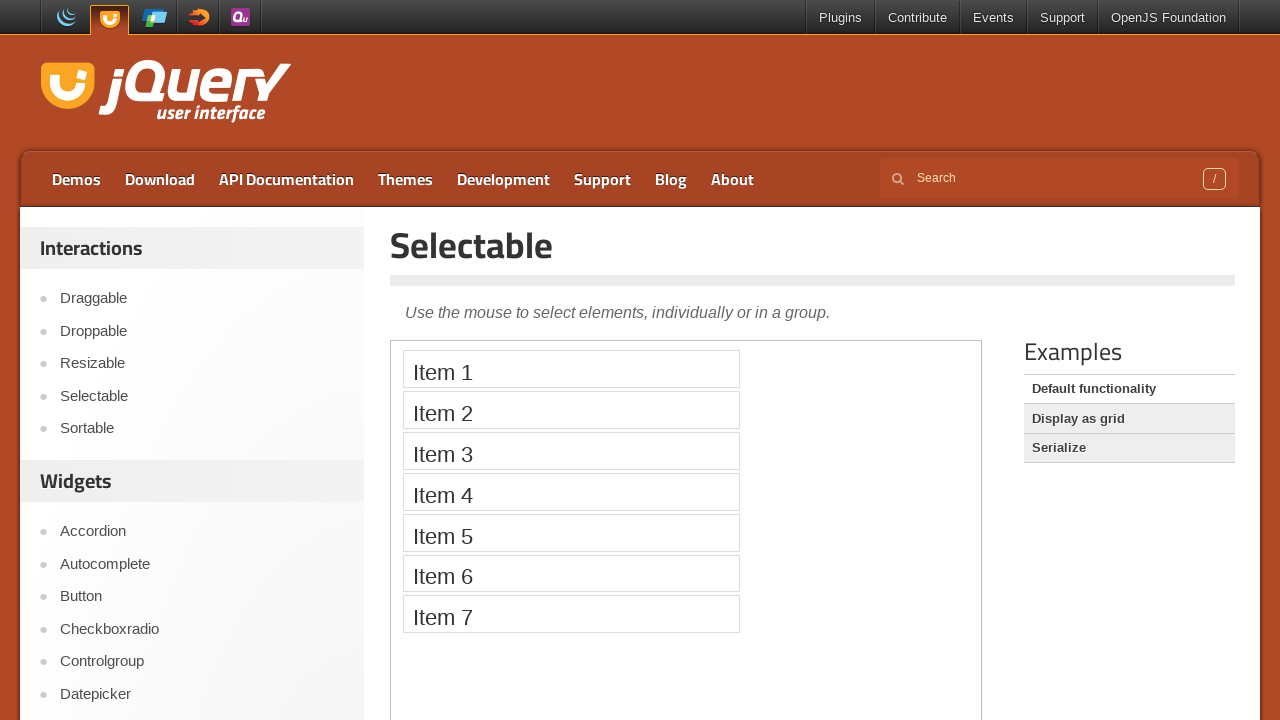

Located the iframe containing the selectable demo
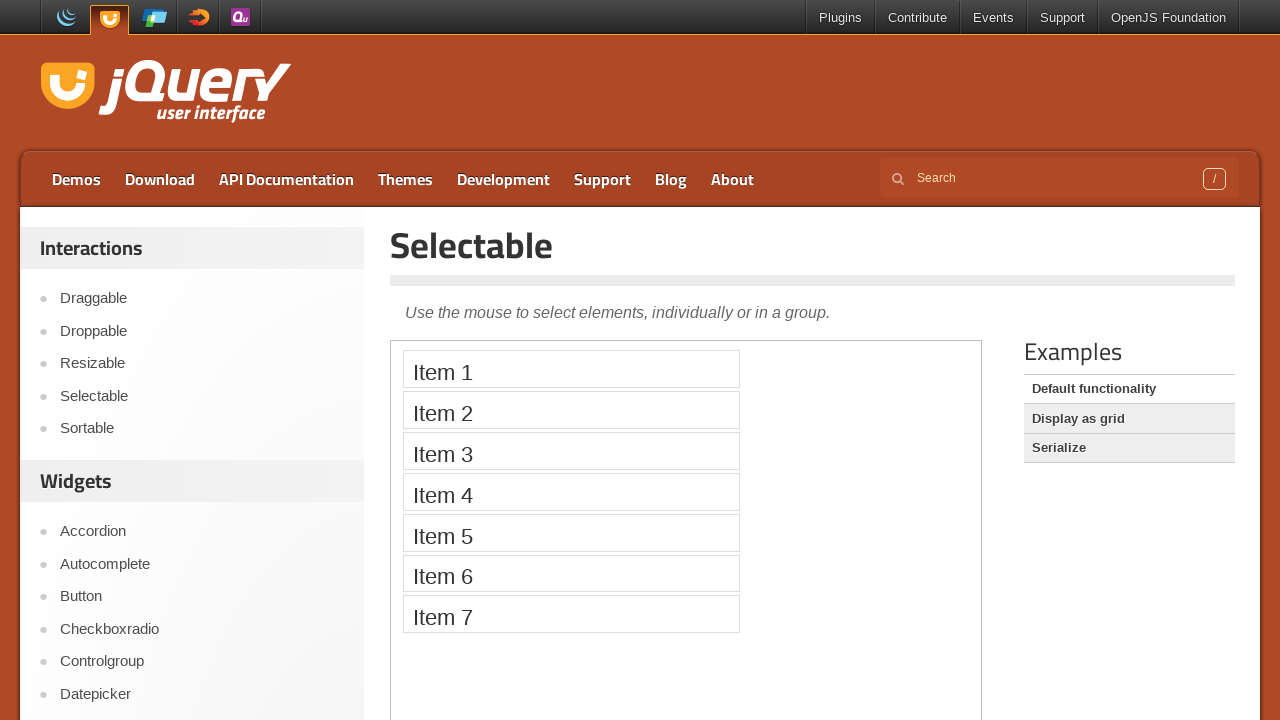

Scrolled down 350 pixels to view selectable items
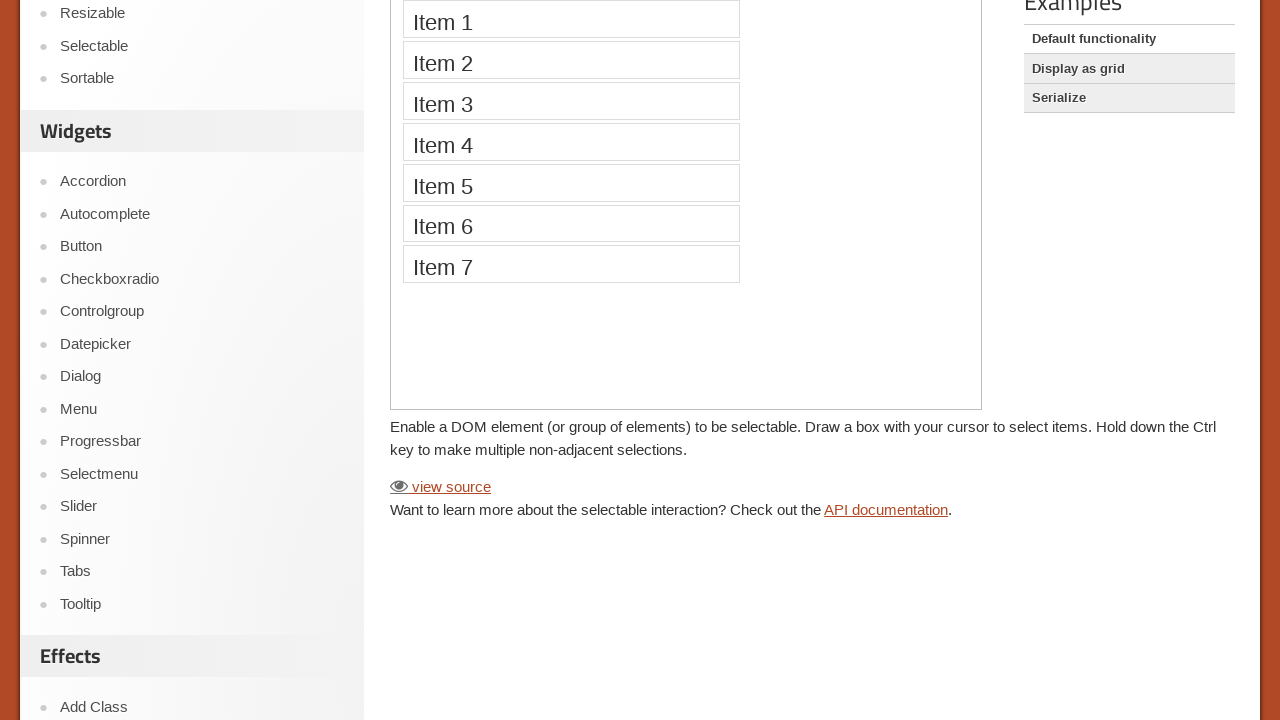

Located Item 1 element
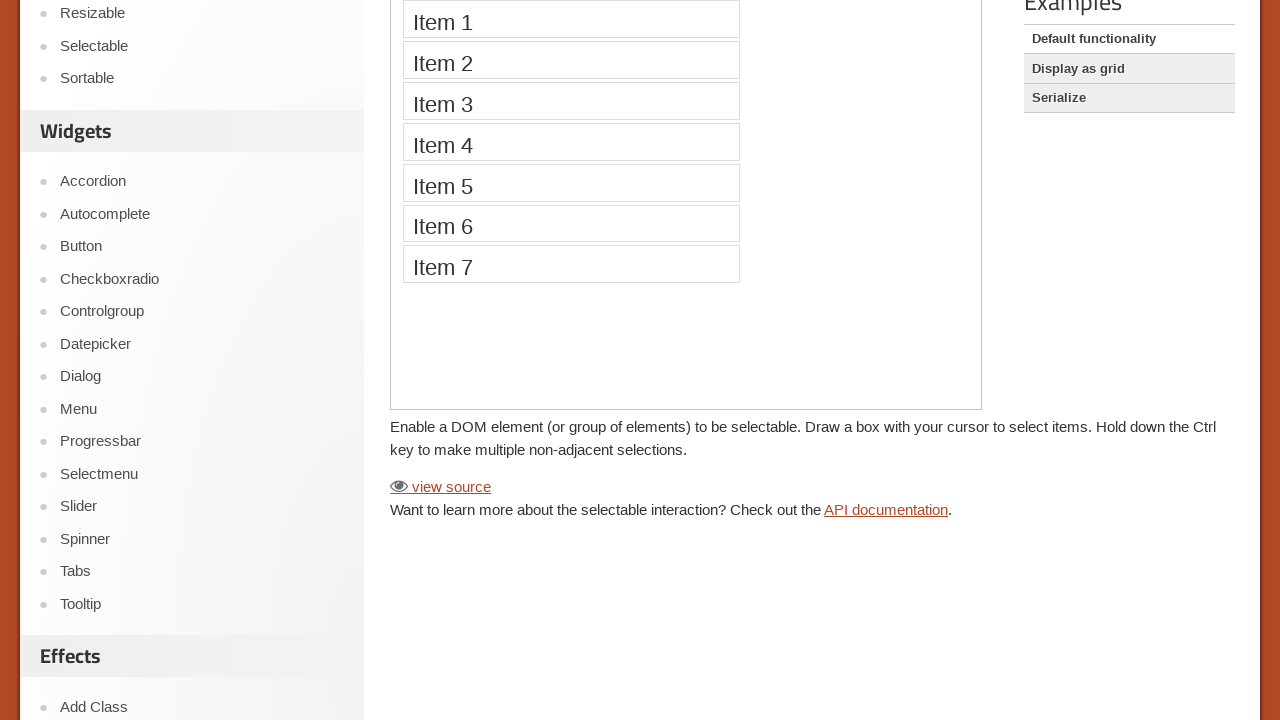

Located Item 3 element
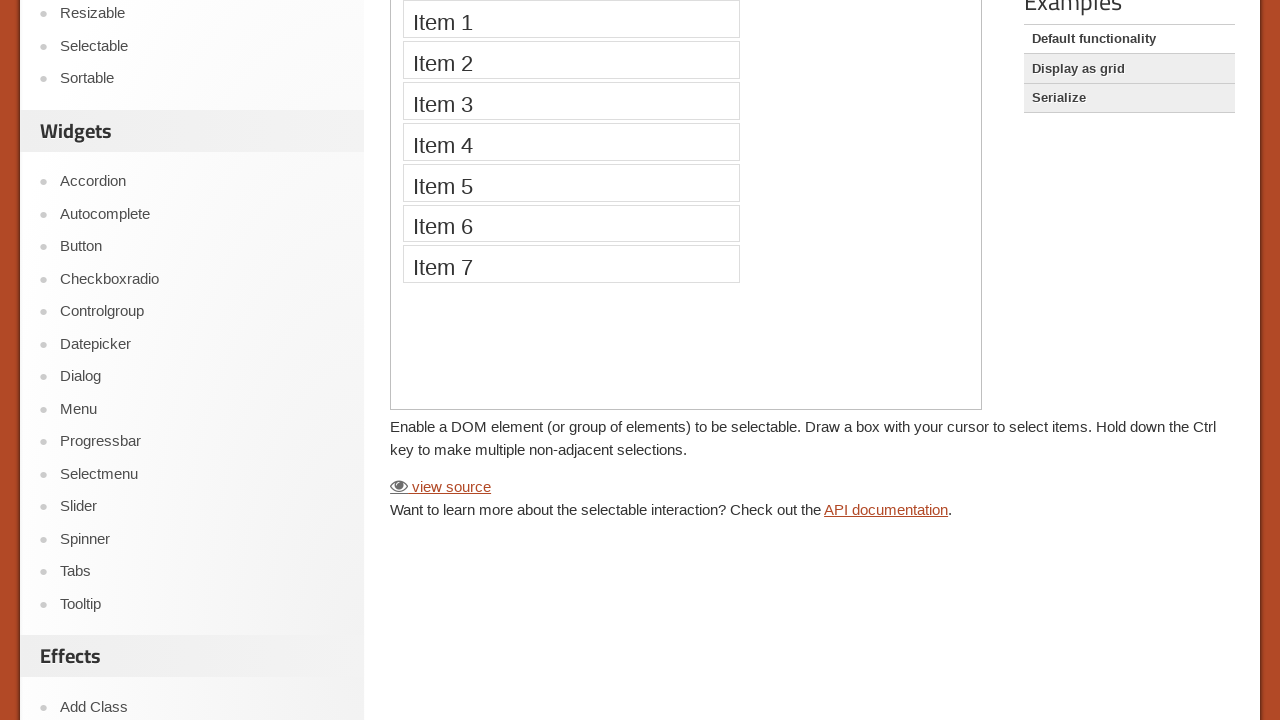

Located Item 5 element
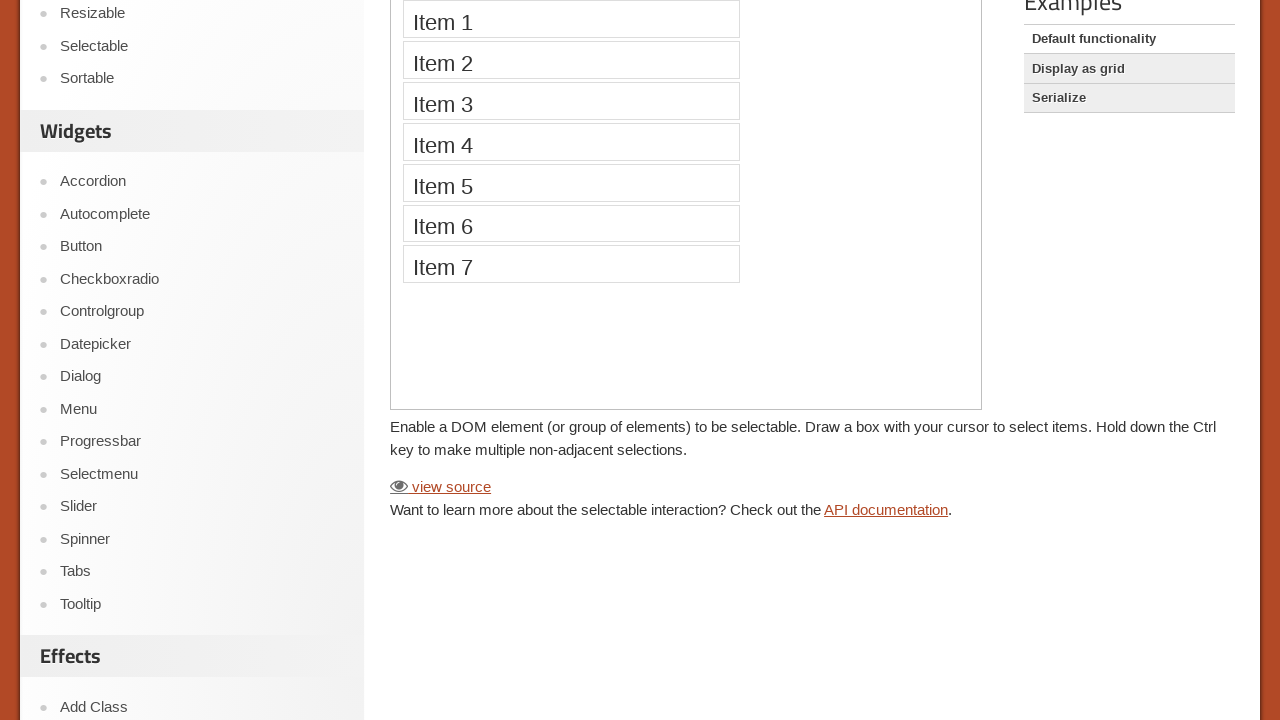

Ctrl+clicked Item 1 to select it at (571, 20) on iframe >> nth=0 >> internal:control=enter-frame >> xpath=//li[text()='Item 1']
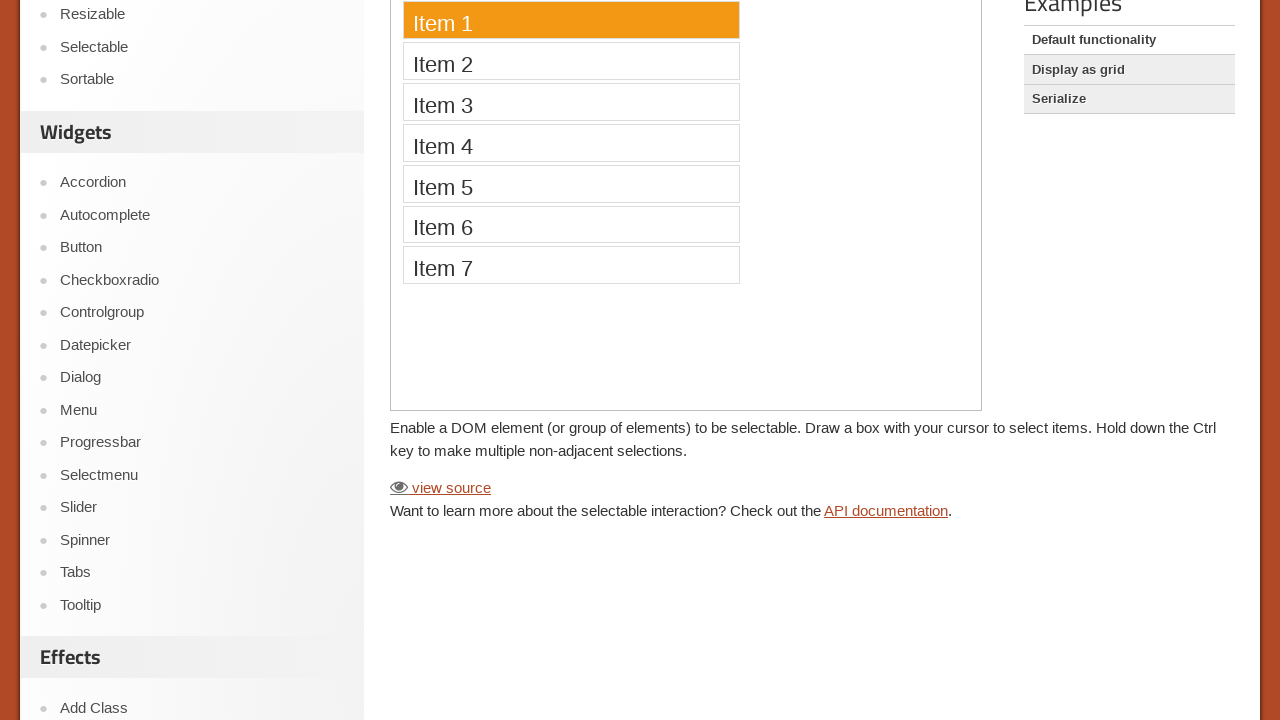

Ctrl+clicked Item 3 to add it to selection at (571, 102) on iframe >> nth=0 >> internal:control=enter-frame >> xpath=//li[text()='Item 3']
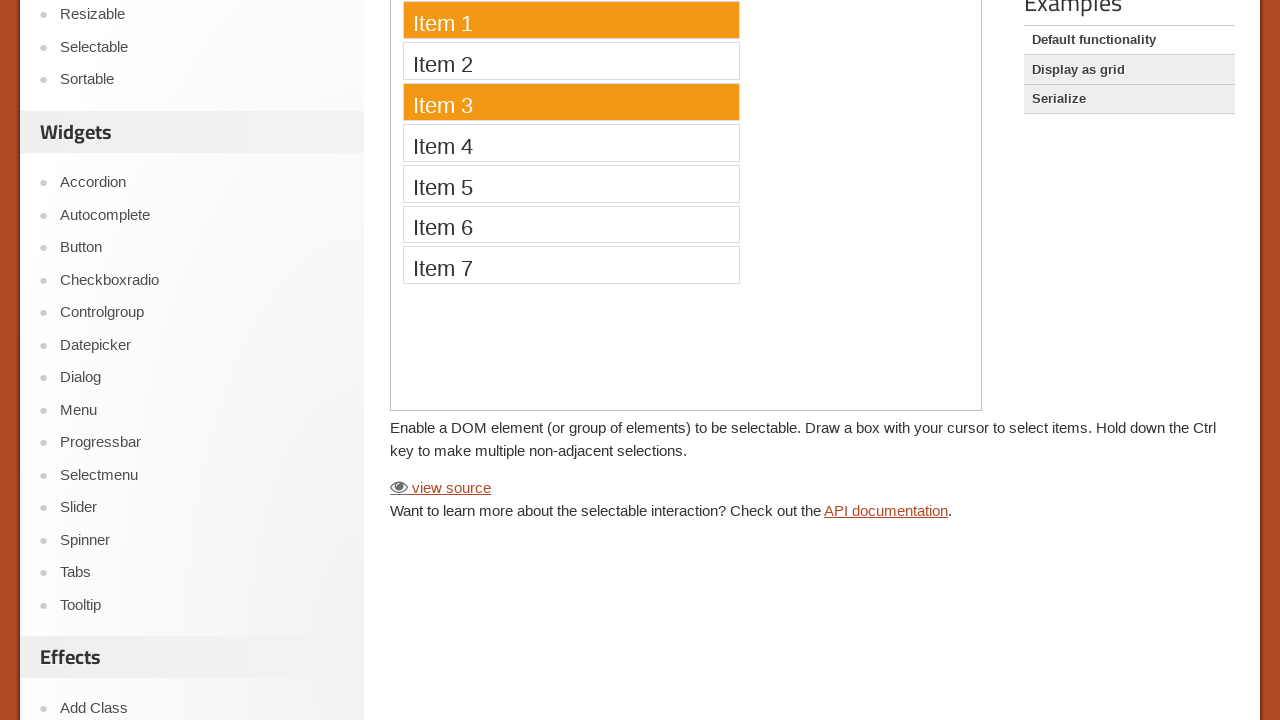

Ctrl+clicked Item 5 to add it to selection at (571, 183) on iframe >> nth=0 >> internal:control=enter-frame >> xpath=//li[text()='Item 5']
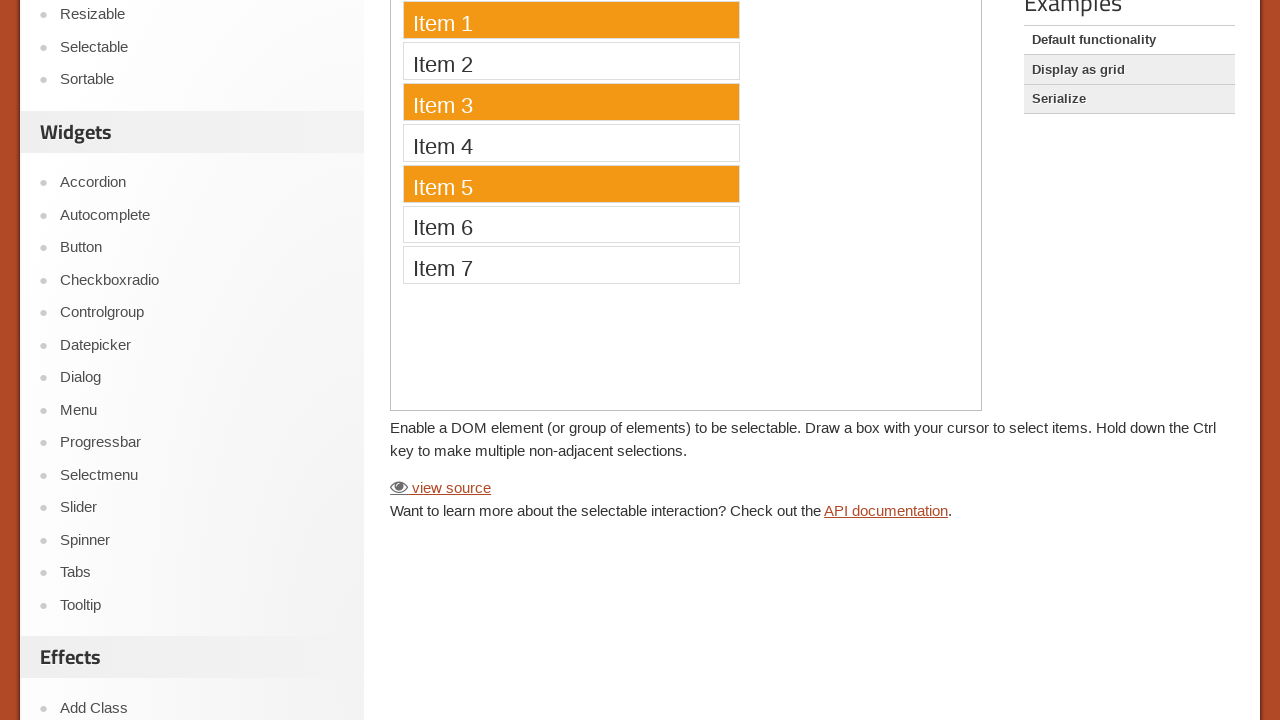

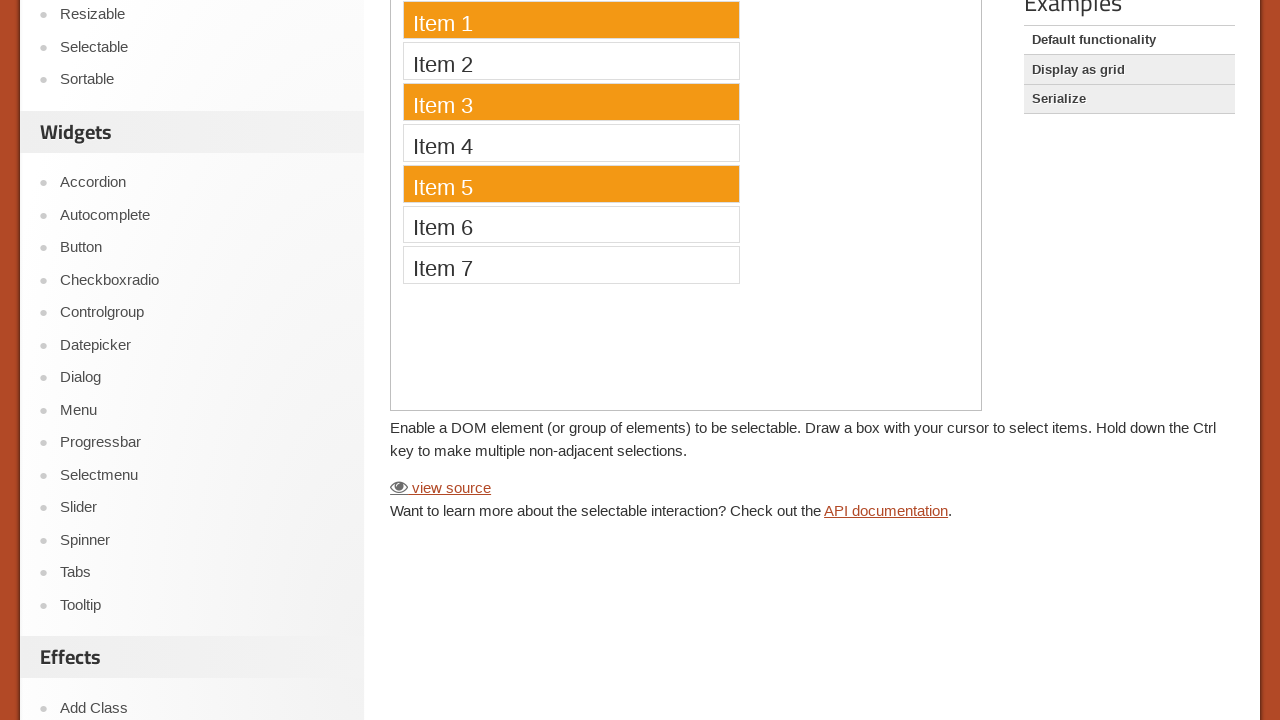